Tests datepicker functionality by filling a date value directly into the datepicker input field

Starting URL: https://testautomationpractice.blogspot.com/

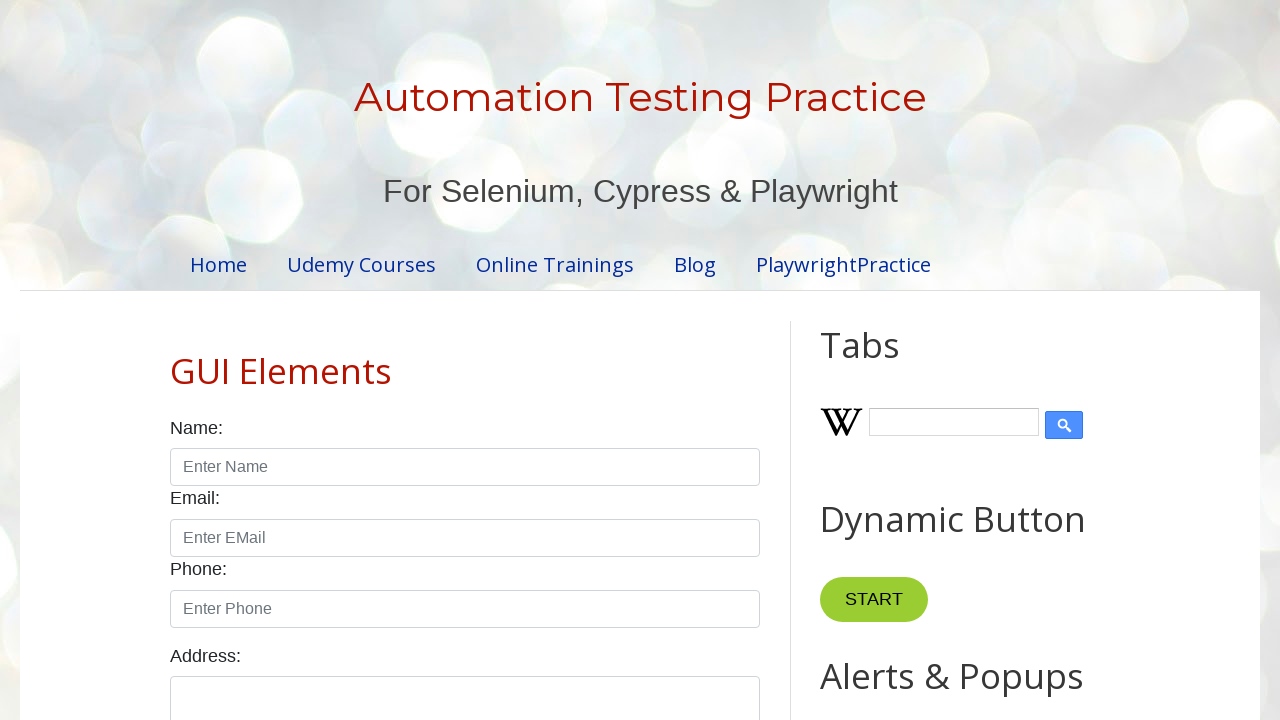

Filled datepicker input field with date '28-02-2024' on #datepicker
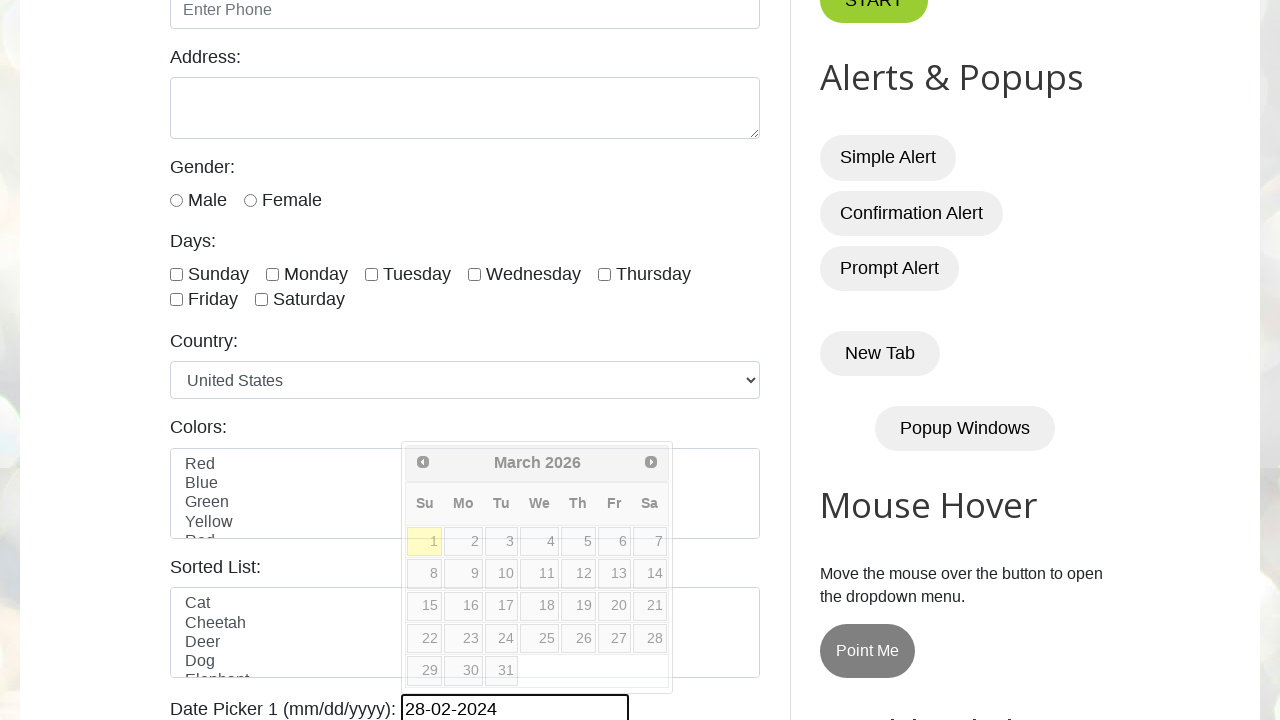

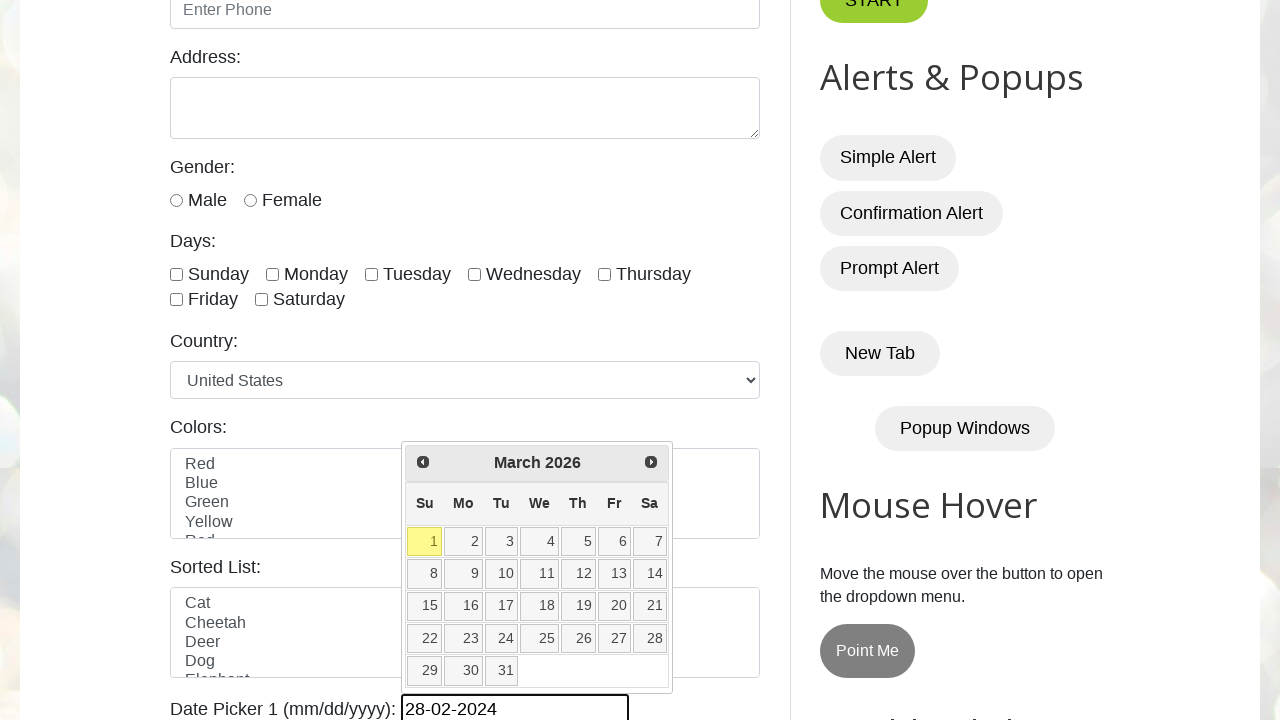